Tests dropdown selection functionality by selecting car options using visible text and index methods

Starting URL: https://www.letskodeit.com/practice

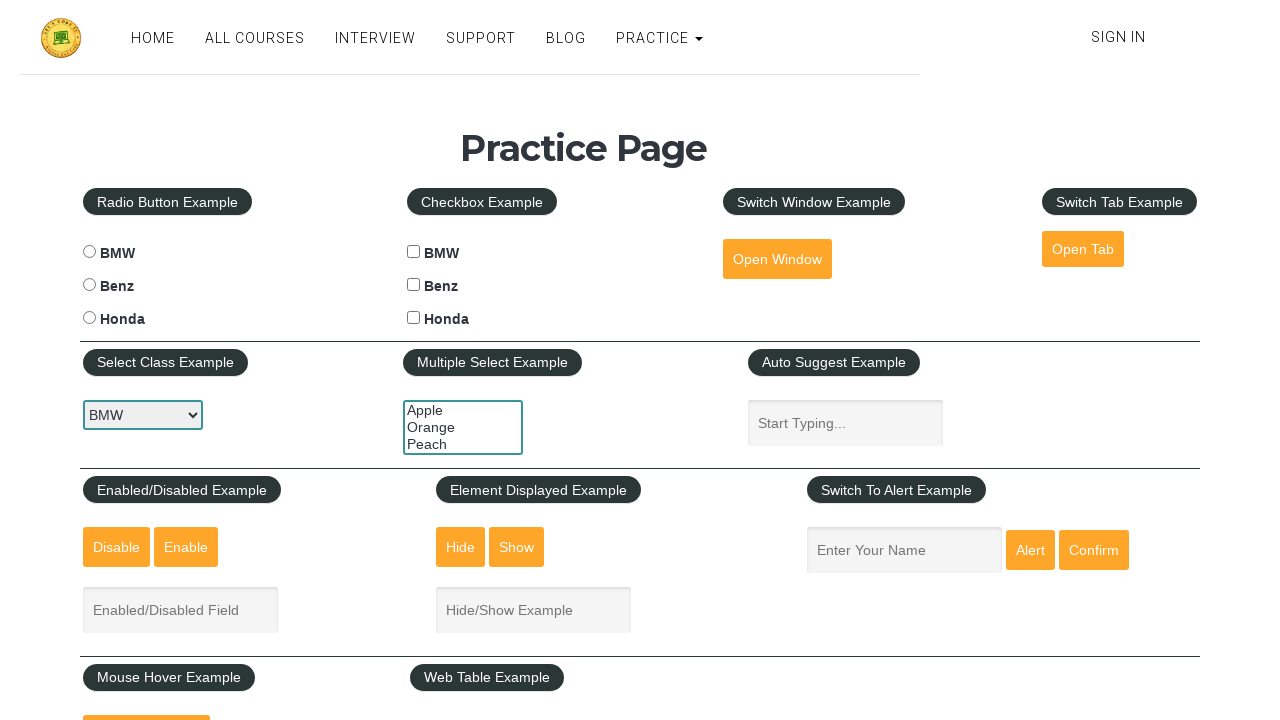

Located car dropdown element with id 'carselect'
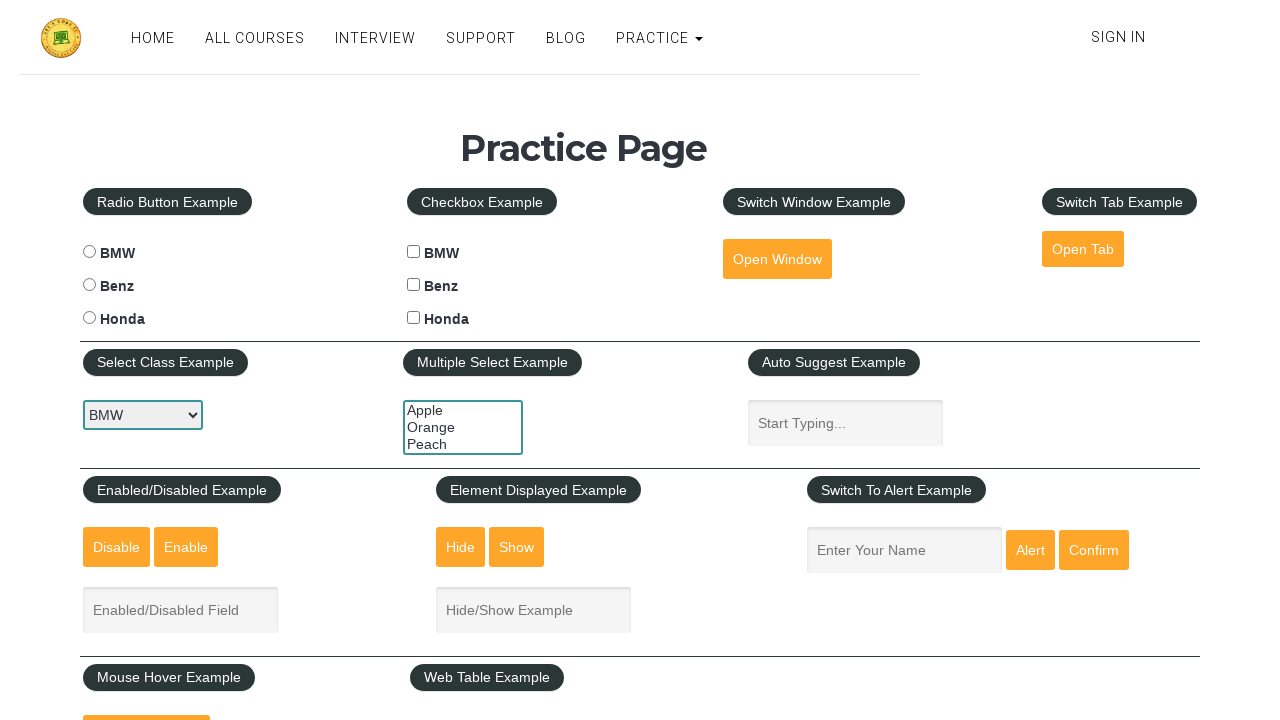

Selected BMW option from car dropdown by visible text on #carselect
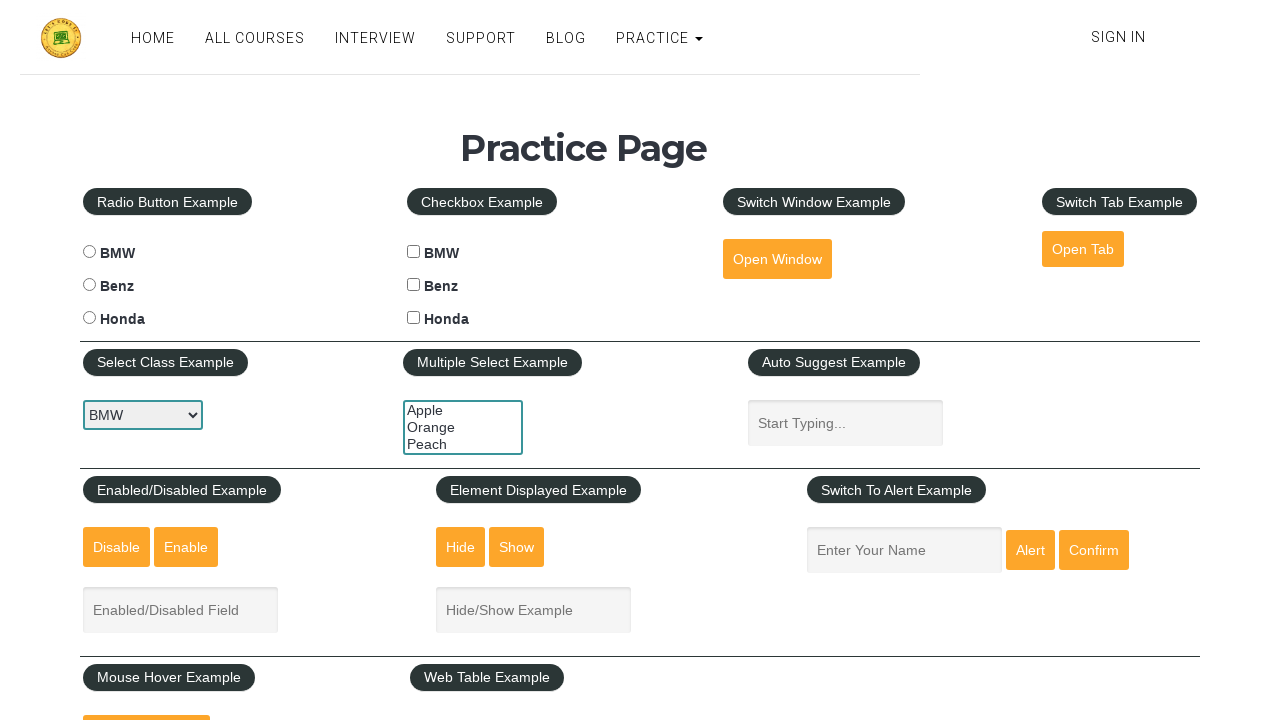

Selected option at index 1 (Benz) from car dropdown on #carselect
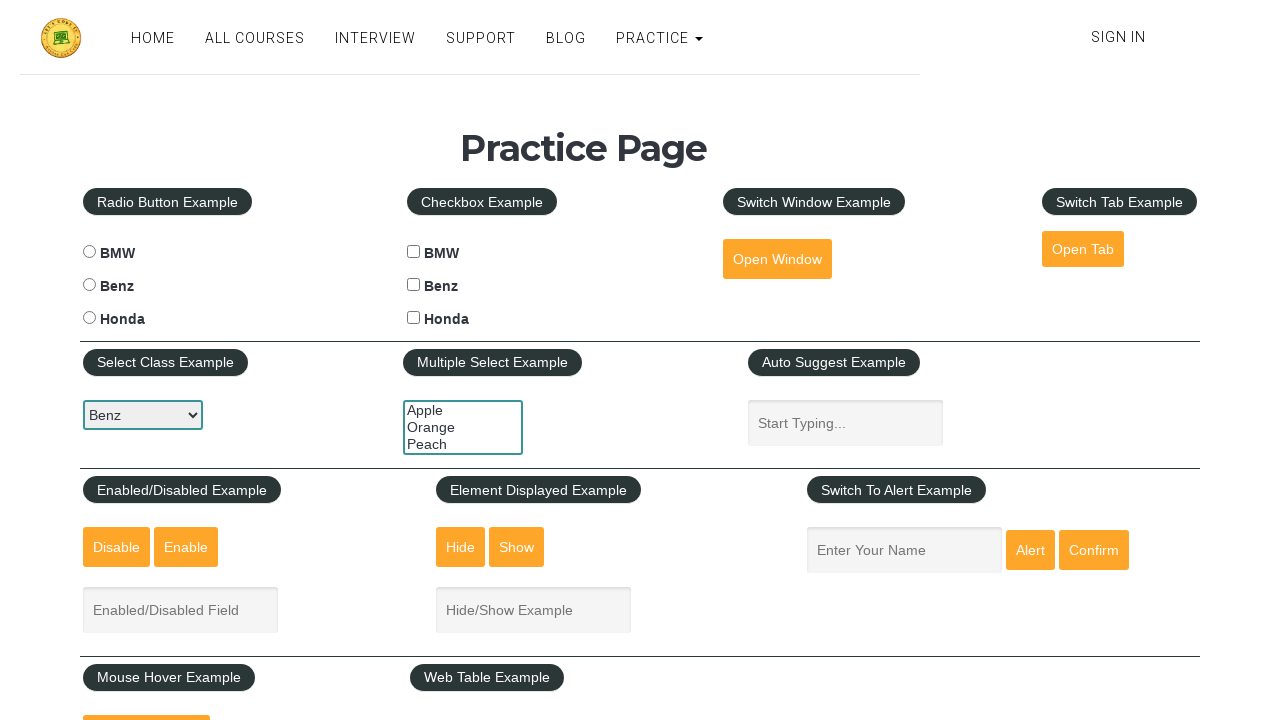

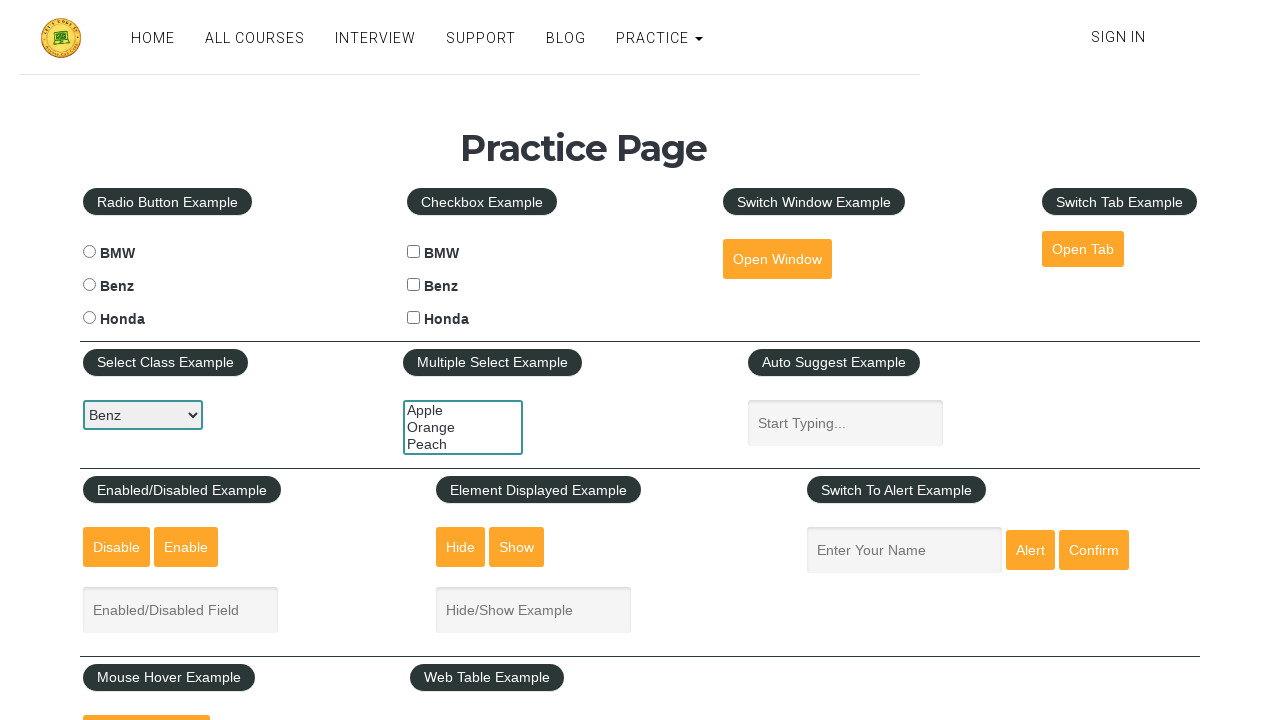